Tests sendKeys action by typing 'abc' into a text input field

Starting URL: https://www.selenium.dev/selenium/web/single_text_input.html

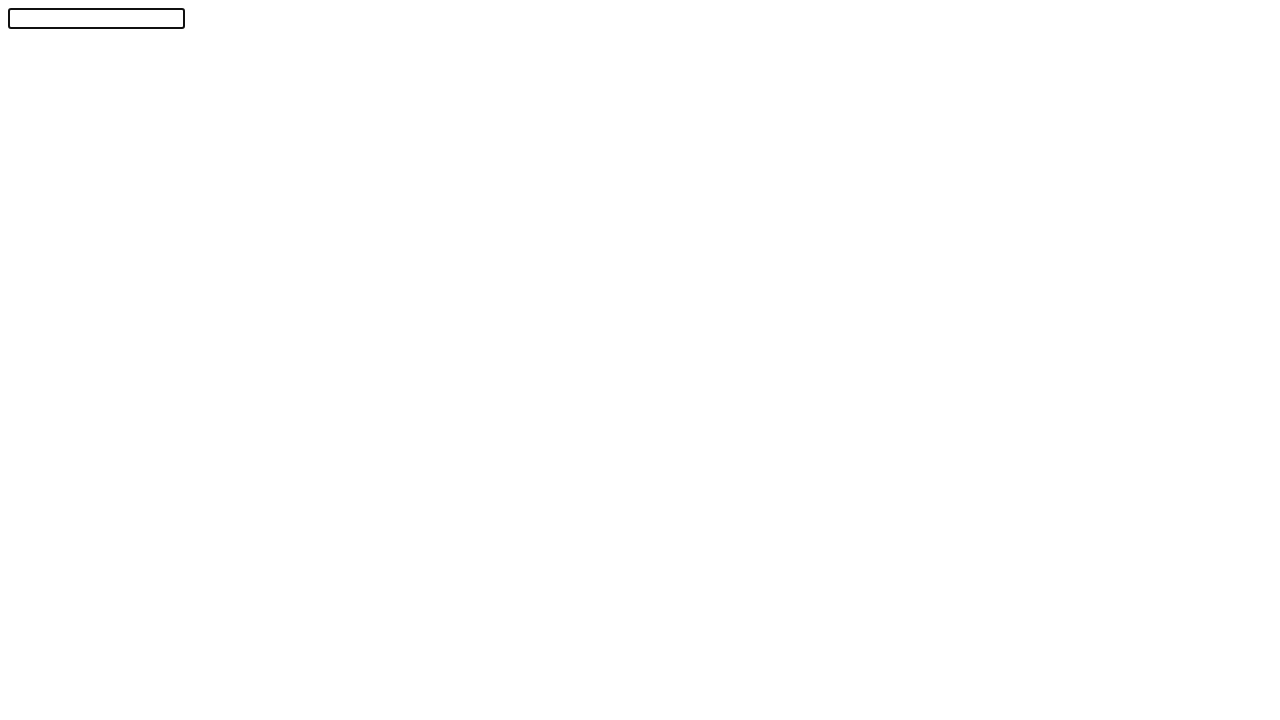

Clicked on the text input field at (96, 18) on #textInput
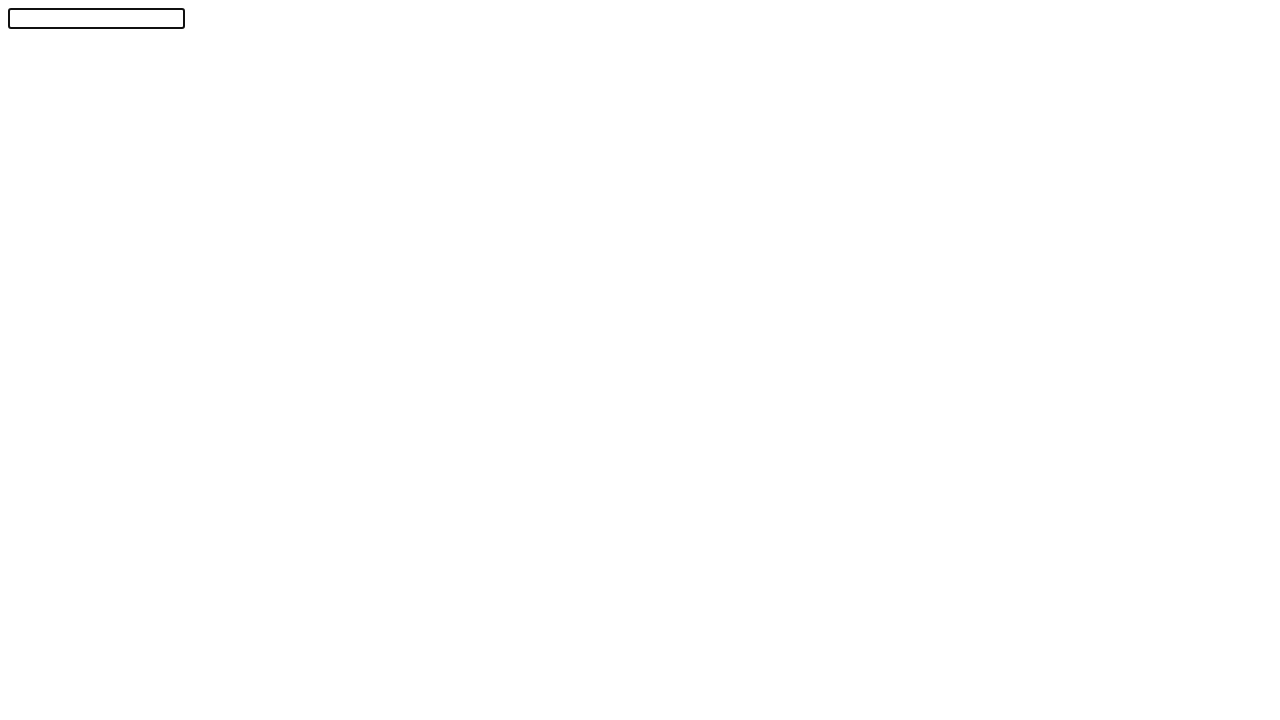

Typed 'abc' into the text input field
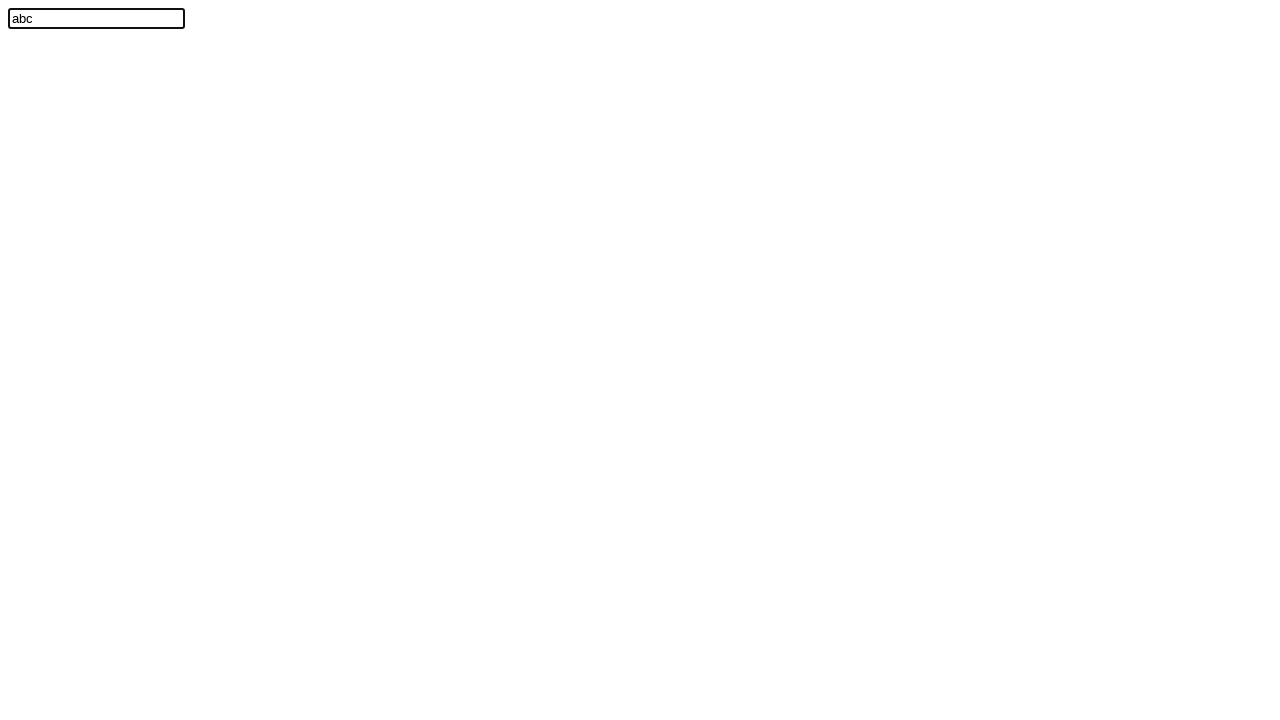

Located the text input field element
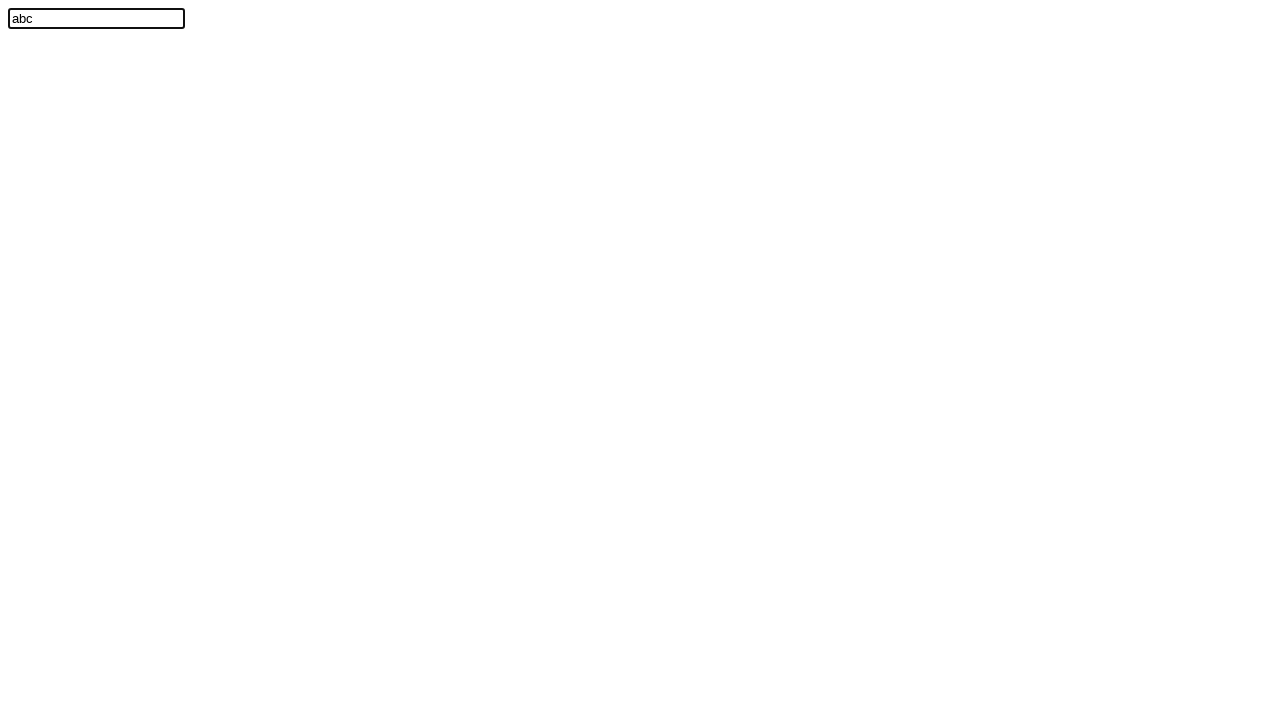

Verified that text input field contains 'abc'
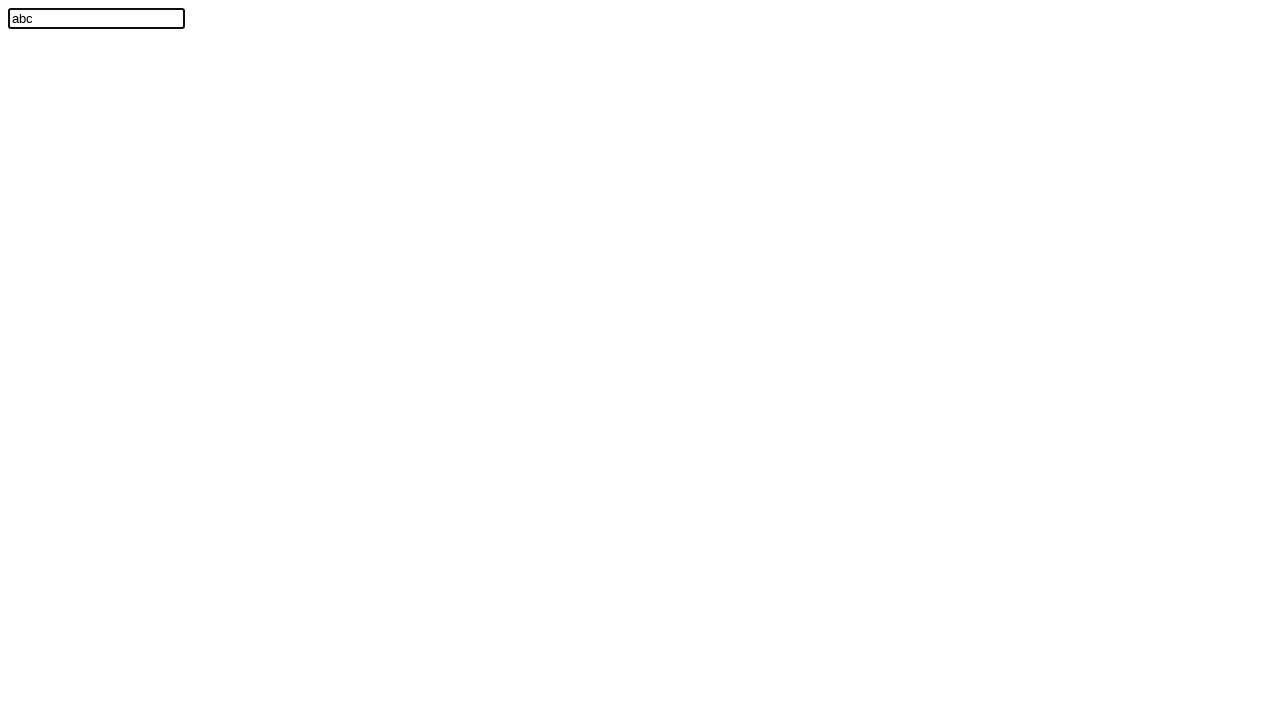

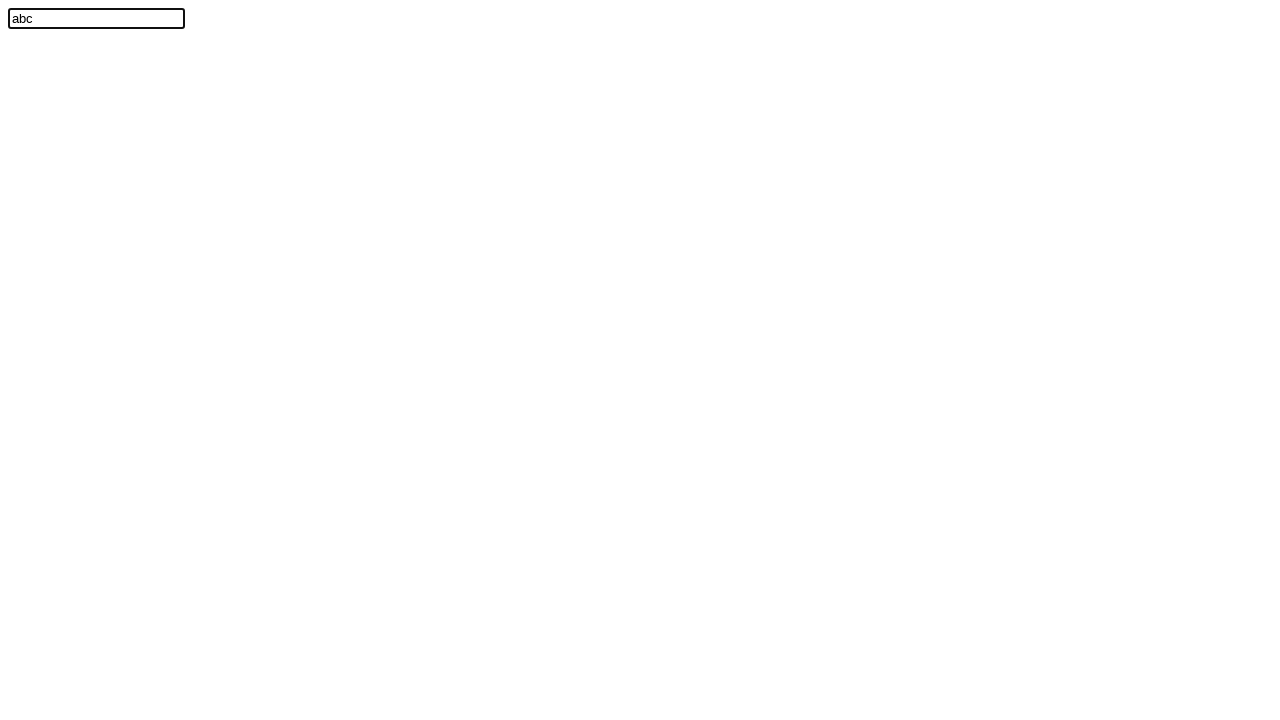